Tests adding todo items to the list by filling the input and pressing Enter, verifying items appear in the list

Starting URL: https://demo.playwright.dev/todomvc

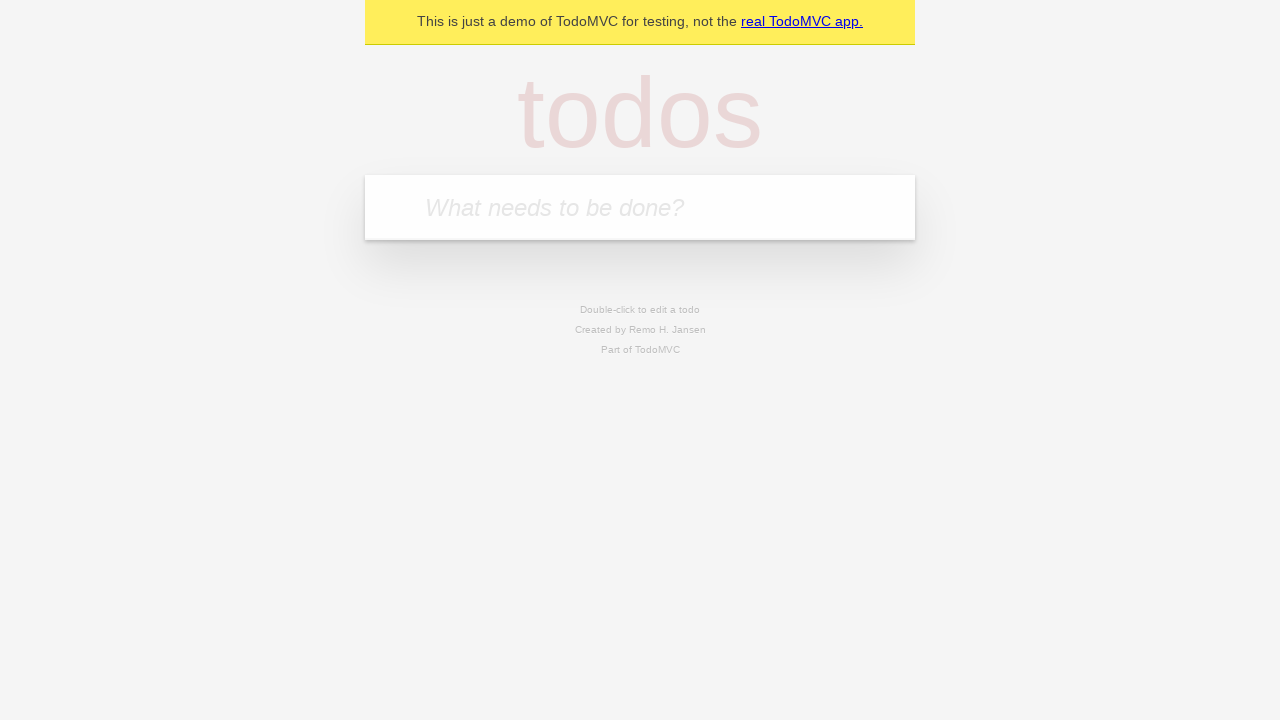

Located the todo input field
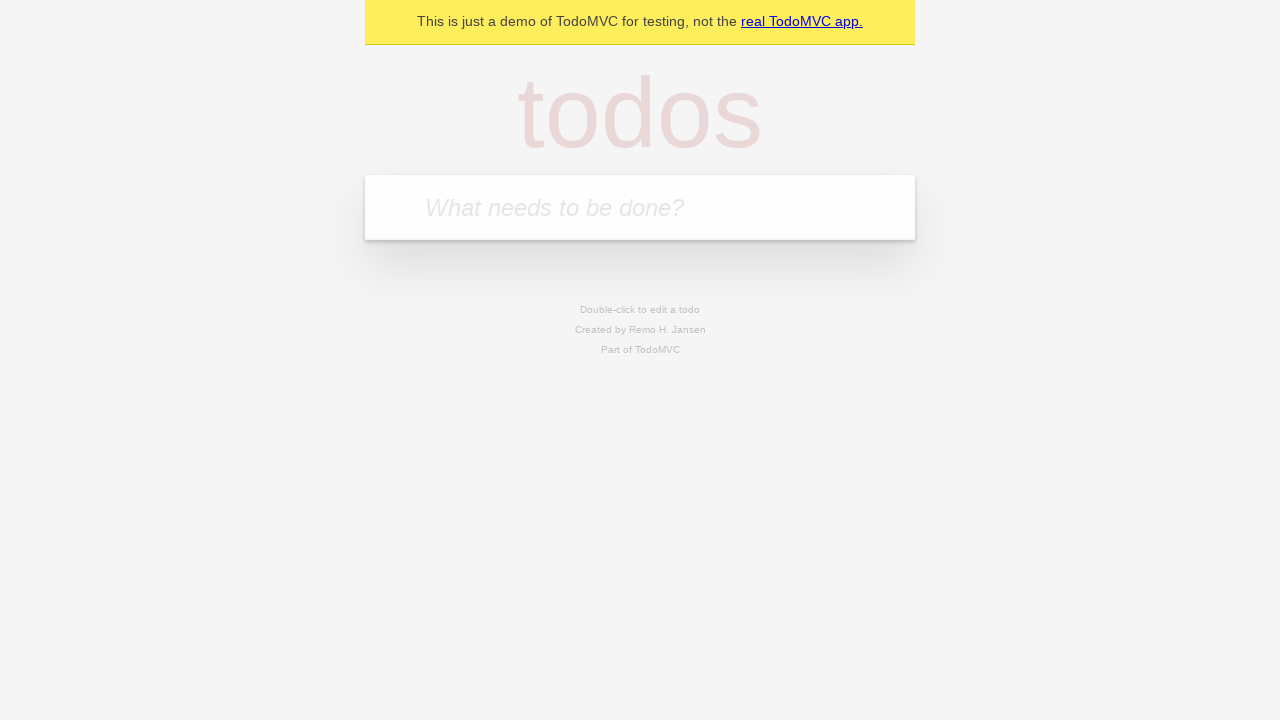

Filled first todo input with 'buy some cheese' on internal:attr=[placeholder="What needs to be done?"i]
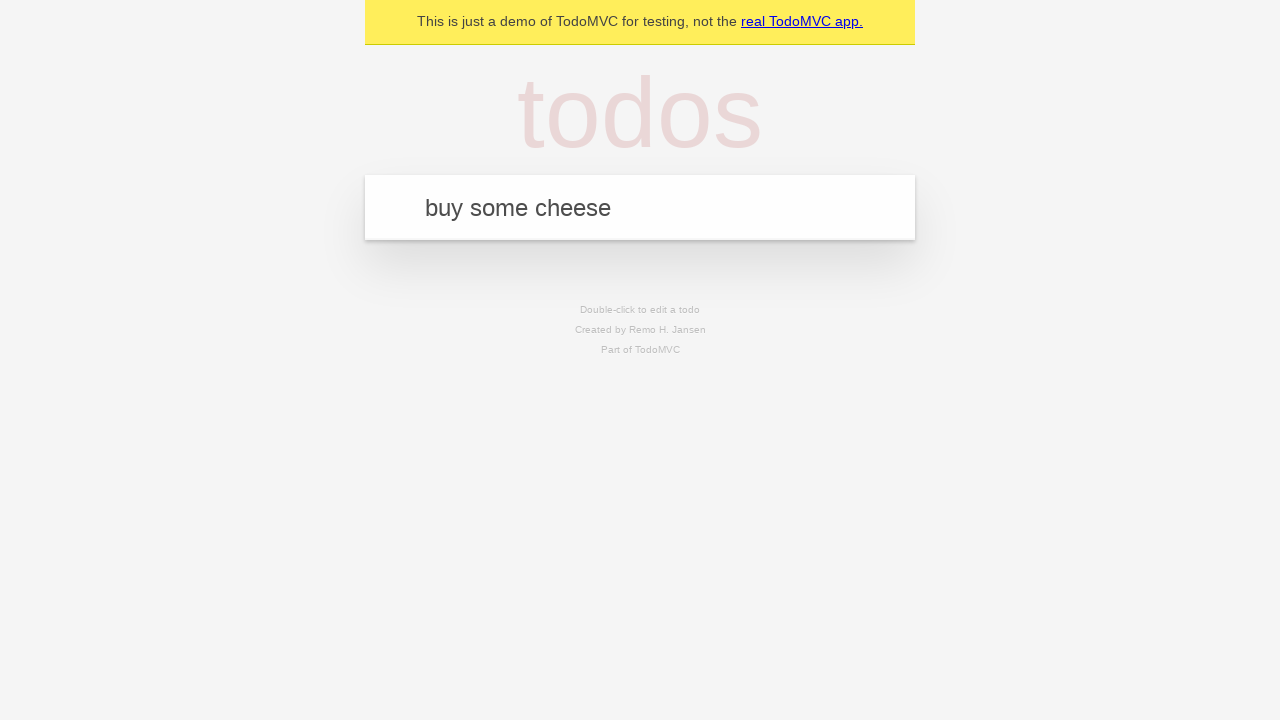

Pressed Enter to add first todo item on internal:attr=[placeholder="What needs to be done?"i]
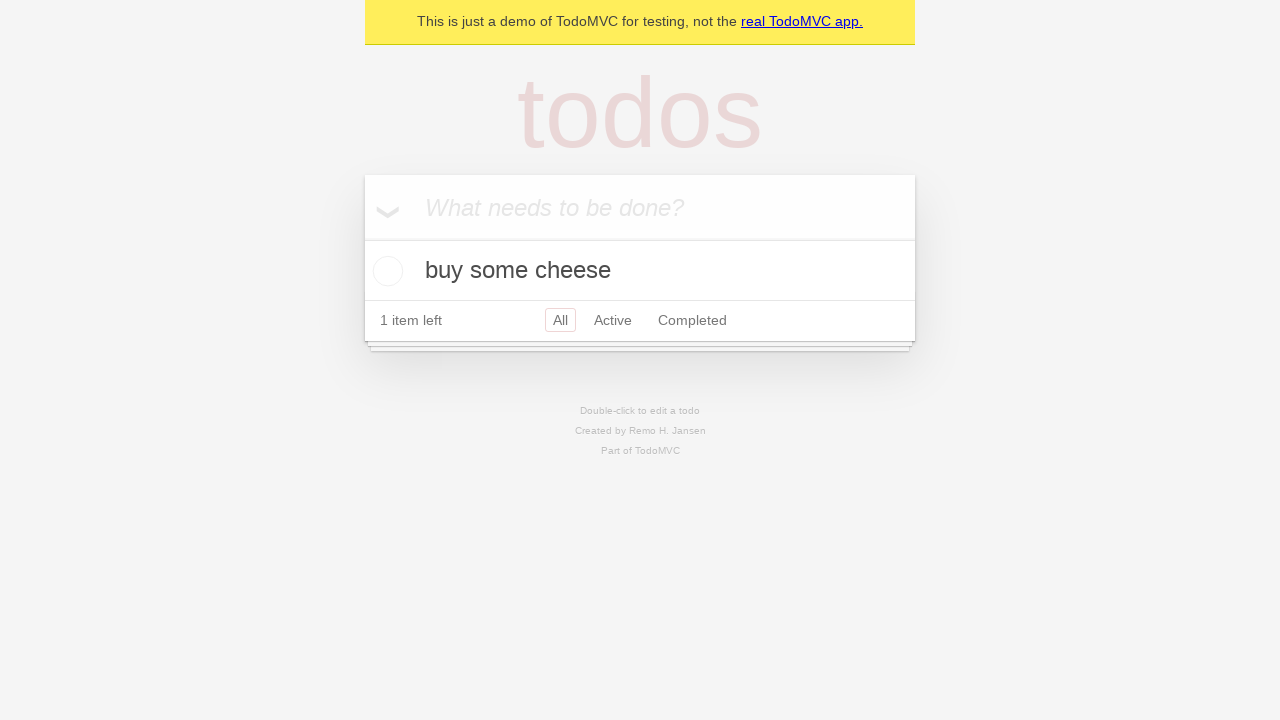

First todo item appeared in the list
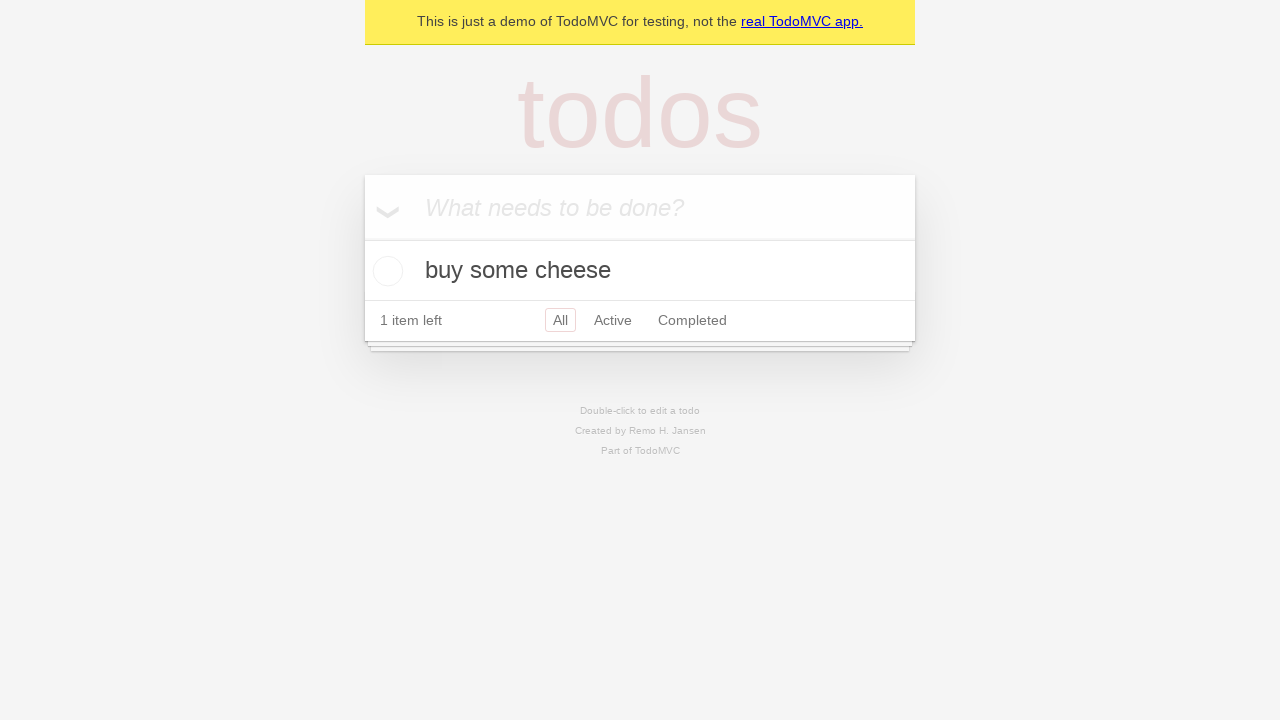

Filled second todo input with 'feed the cat' on internal:attr=[placeholder="What needs to be done?"i]
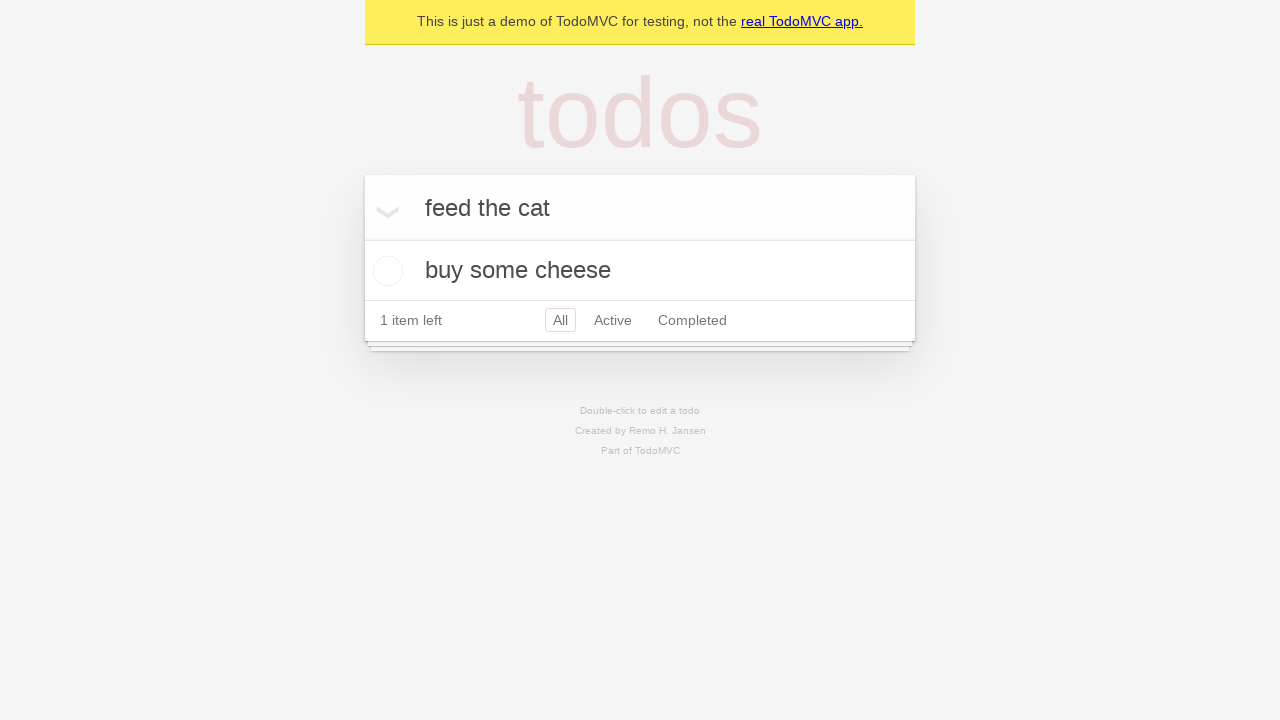

Pressed Enter to add second todo item on internal:attr=[placeholder="What needs to be done?"i]
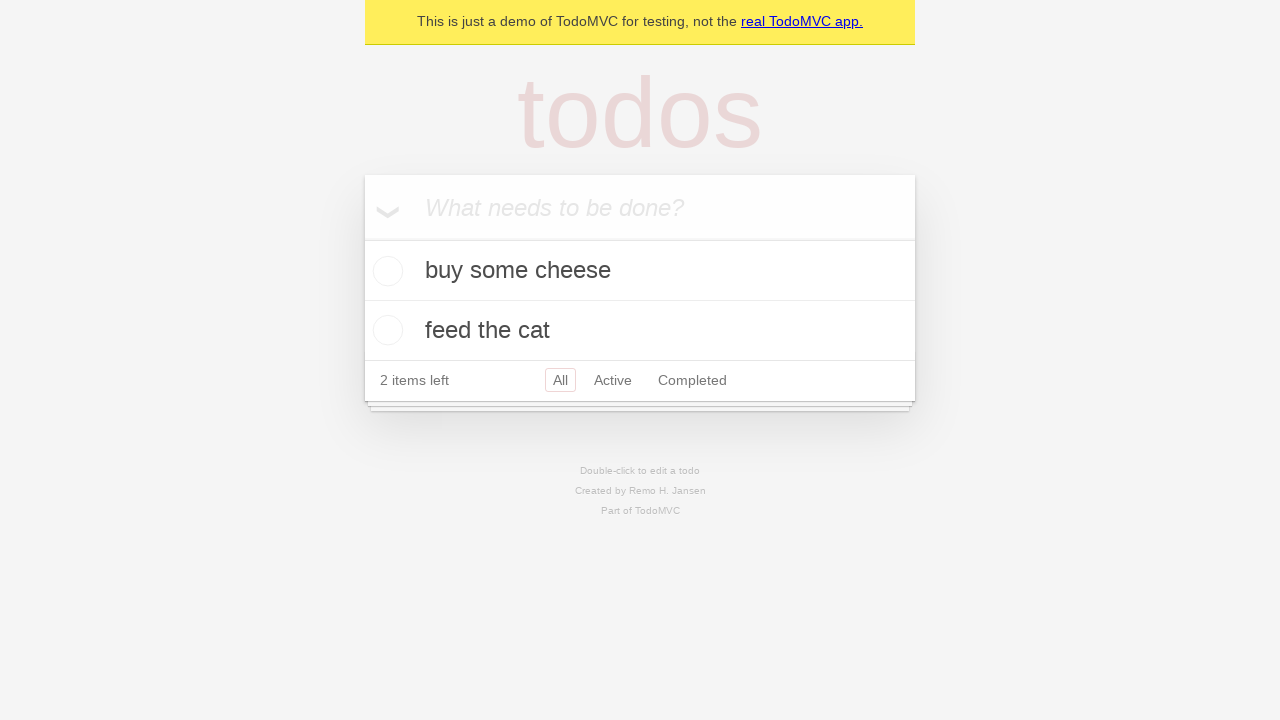

Verified both todo items are now visible in the list
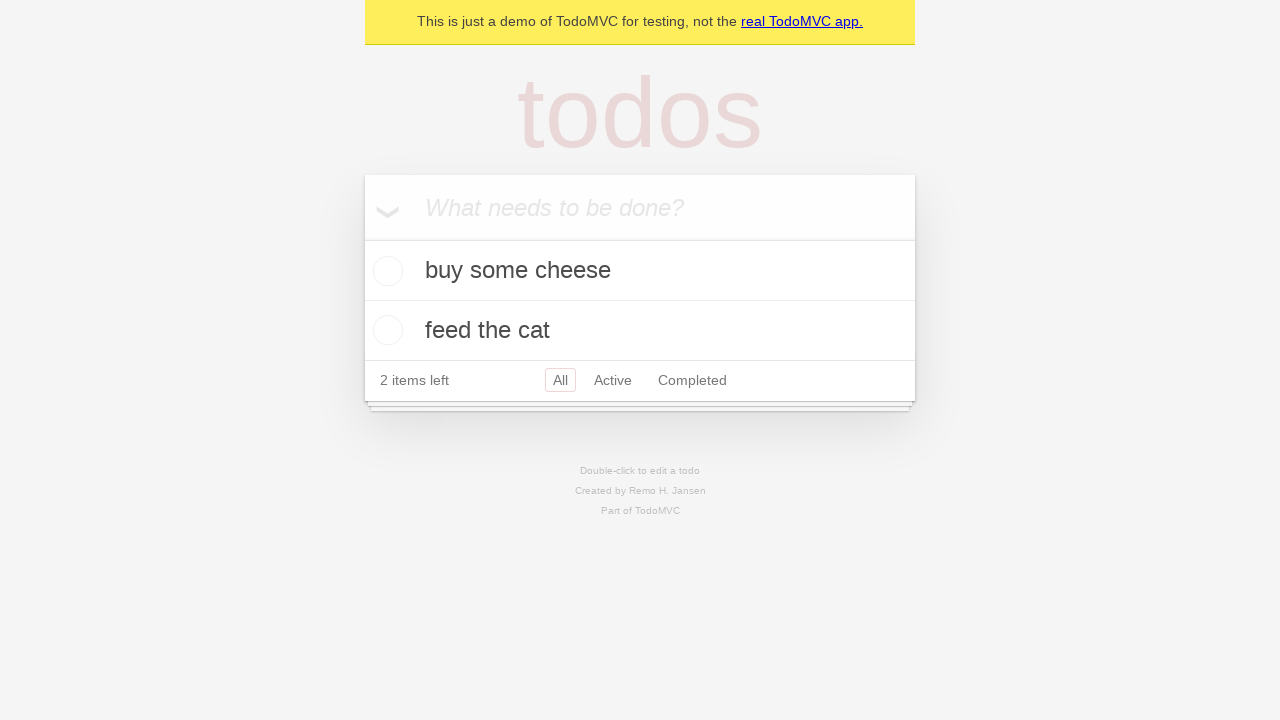

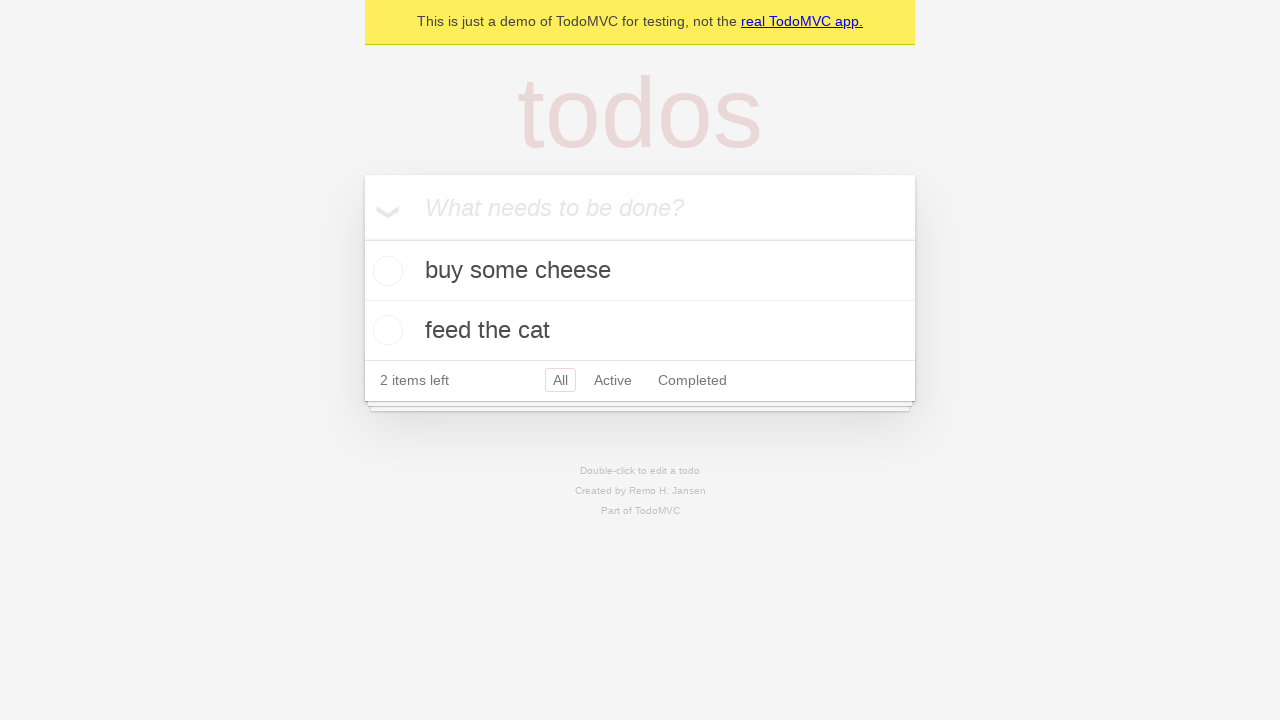